Tests selecting a gender option in a practice form by pressing space on a radio button

Starting URL: https://demoqa.com/automation-practice-form

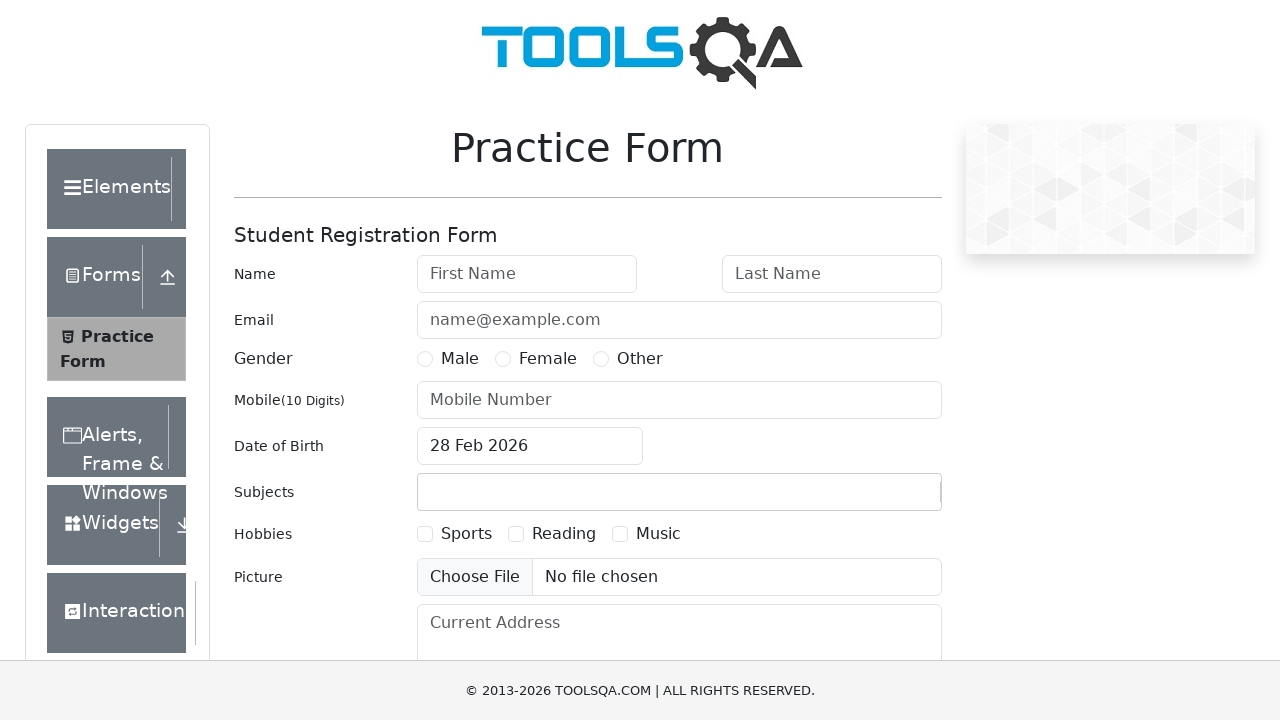

Clicked on 'Other' gender radio button label at (640, 359) on label[for='gender-radio-3']
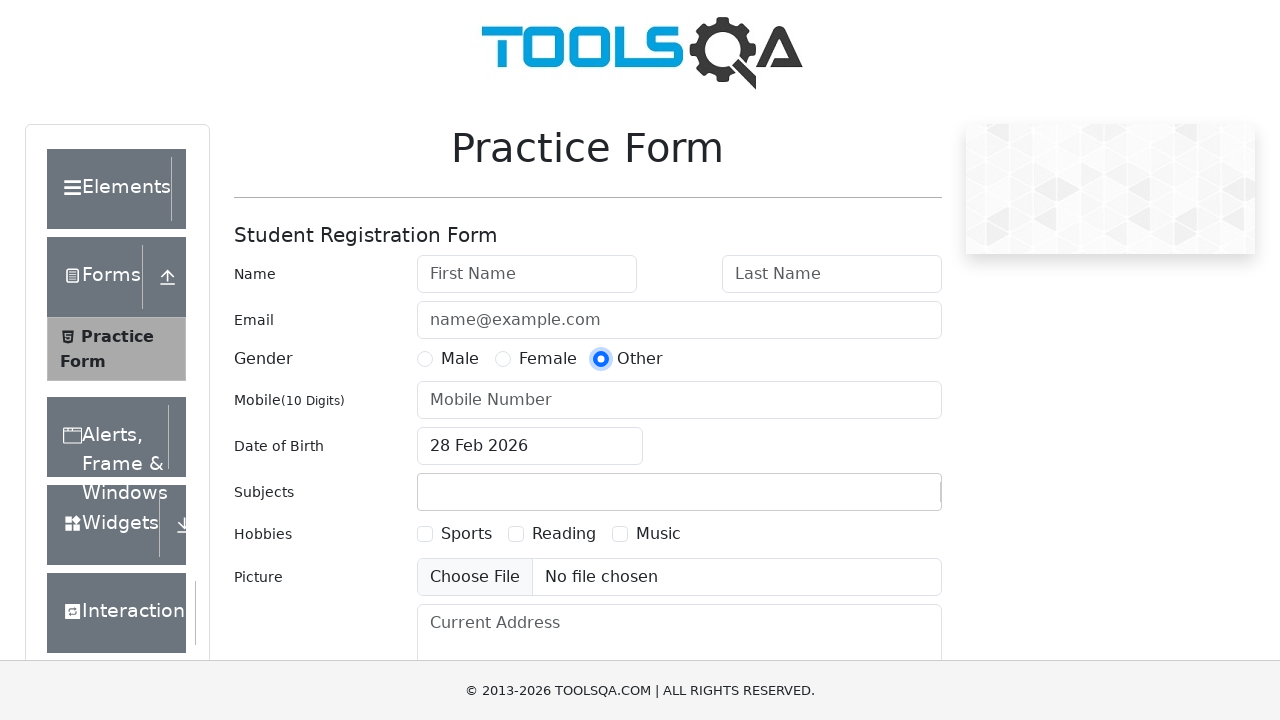

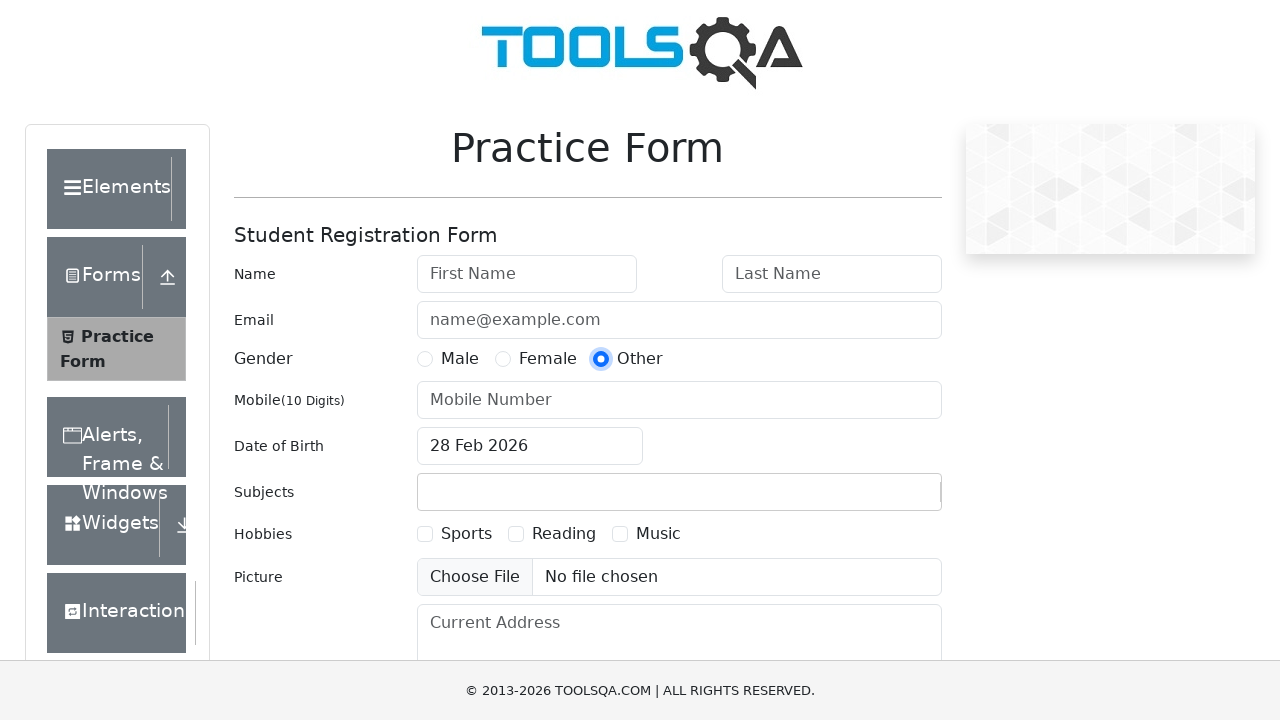